Tests web table interaction with scrolling by scrolling down and up the page, then reading a specific cell value from row 9, column 4 of the EMI table.

Starting URL: https://www.moneycontrol.com/personal-finance/tools/emi-calculator.html

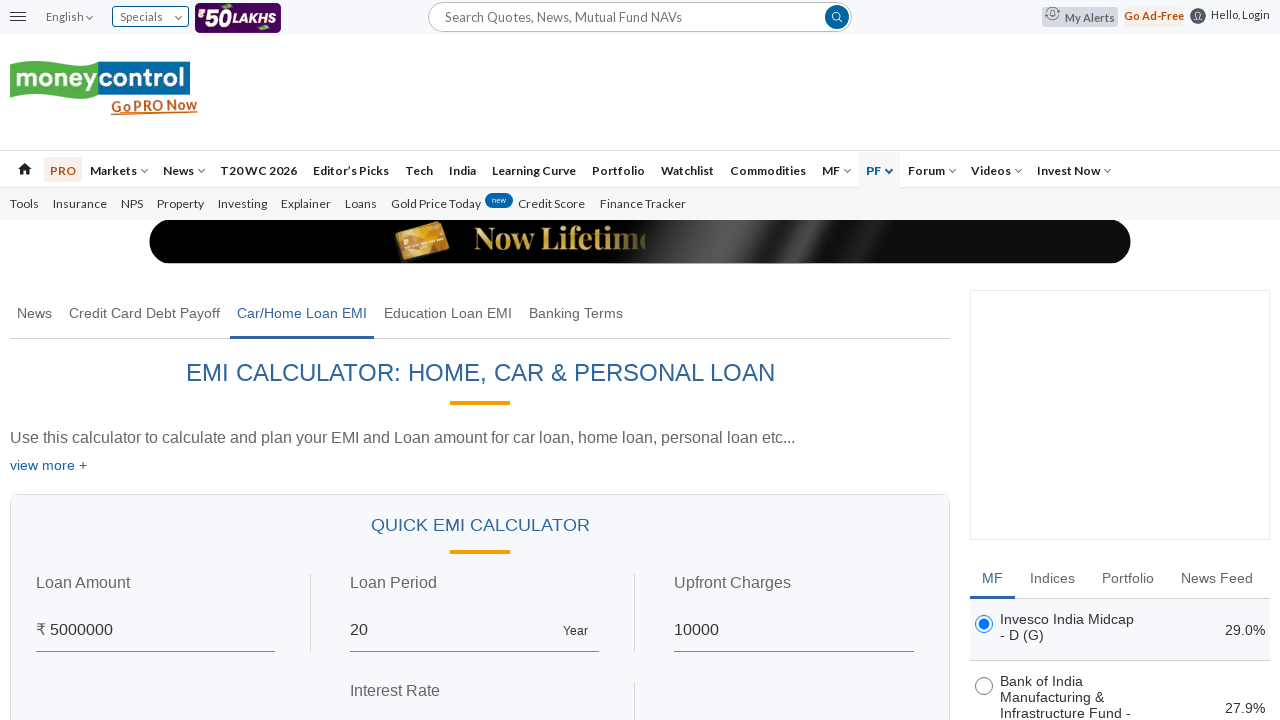

EMI table loaded and ready
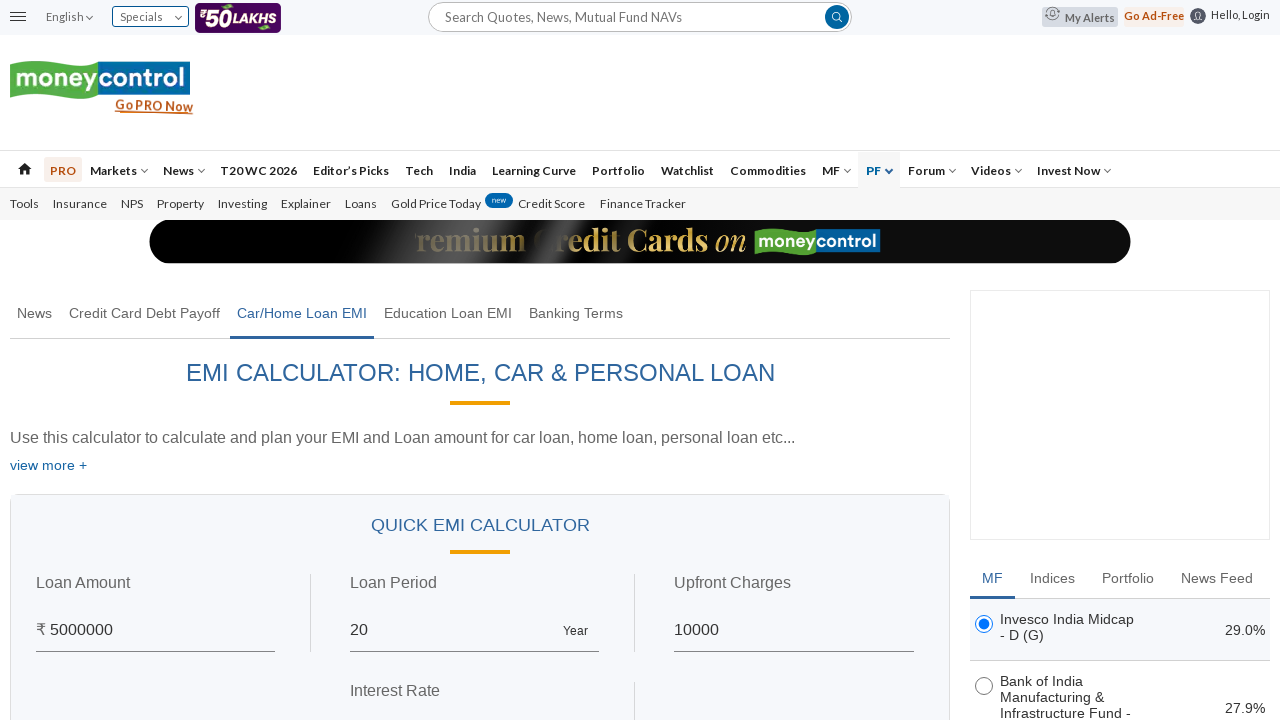

Scrolled down the page by 200 pixels
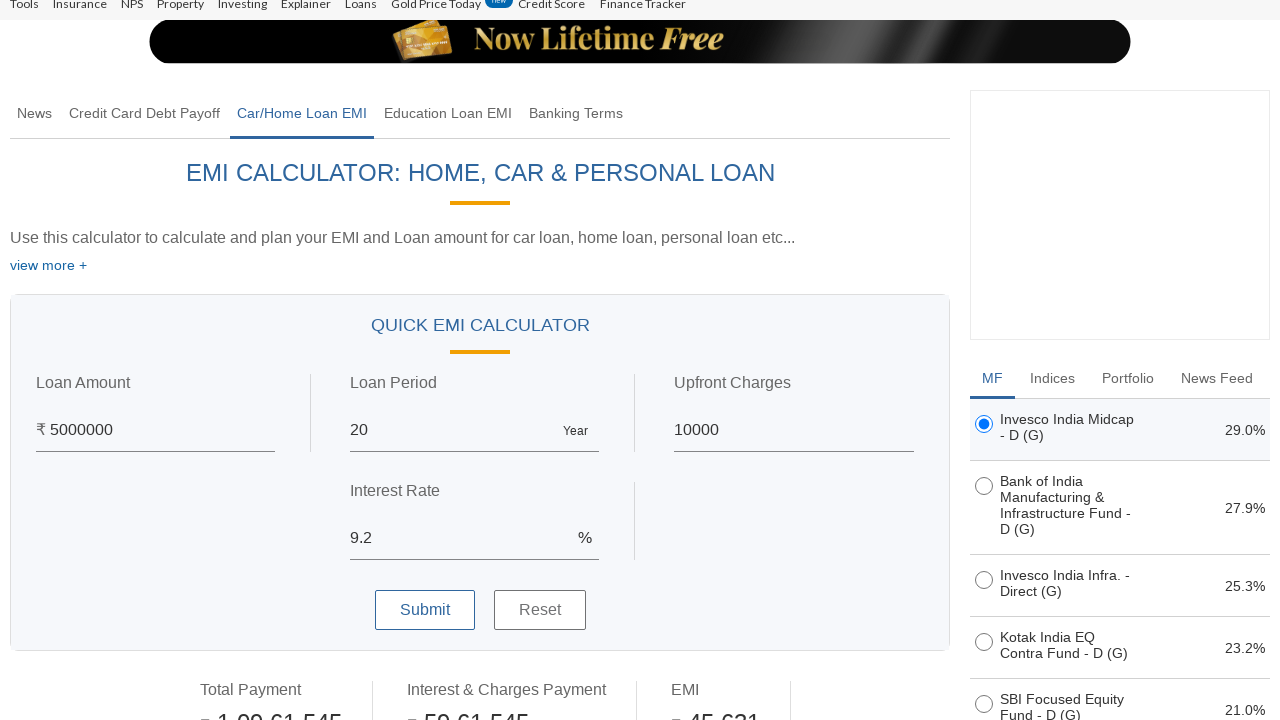

Scrolled back up the page by 200 pixels
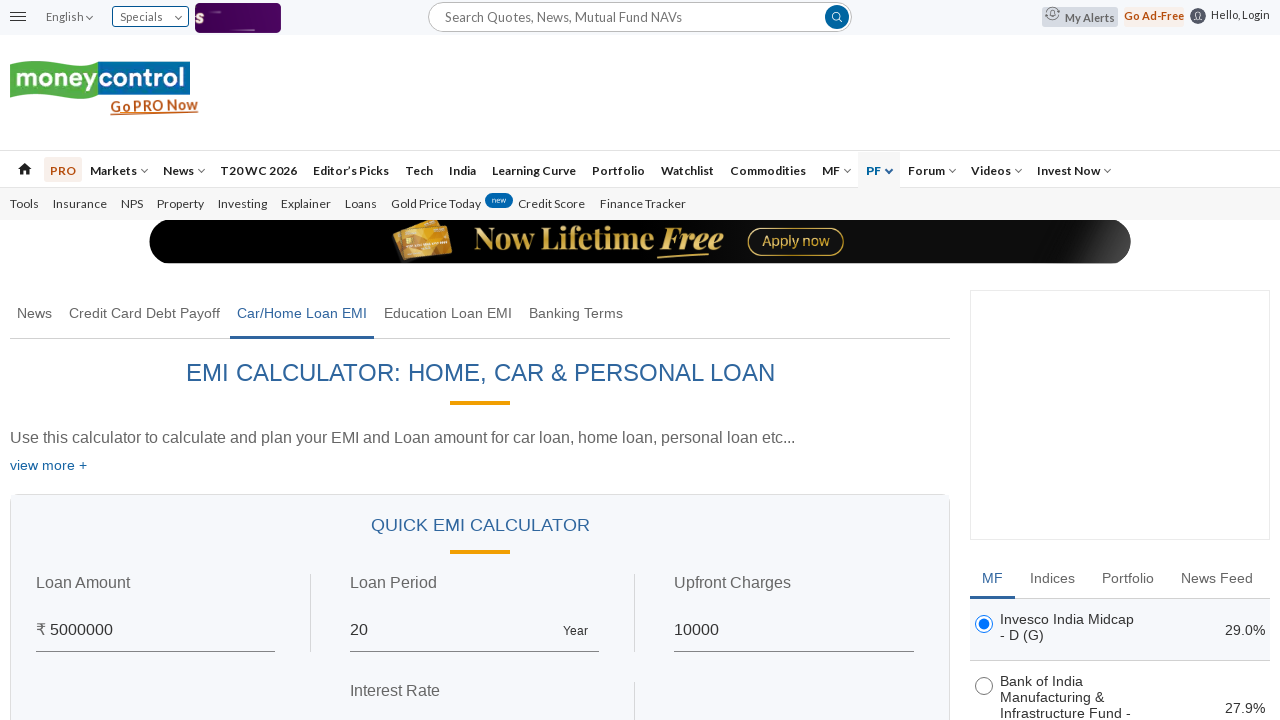

Located cell at row 9, column 4 of EMI table
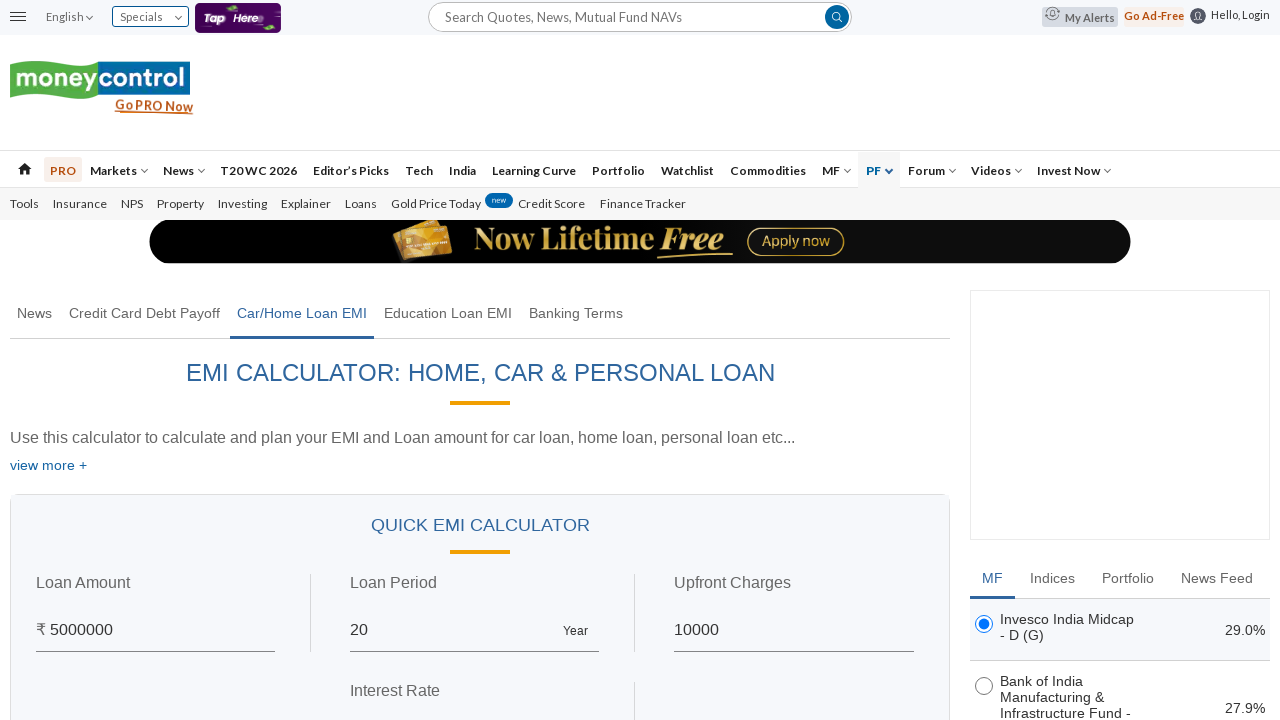

Table cell at row 9, column 4 is visible
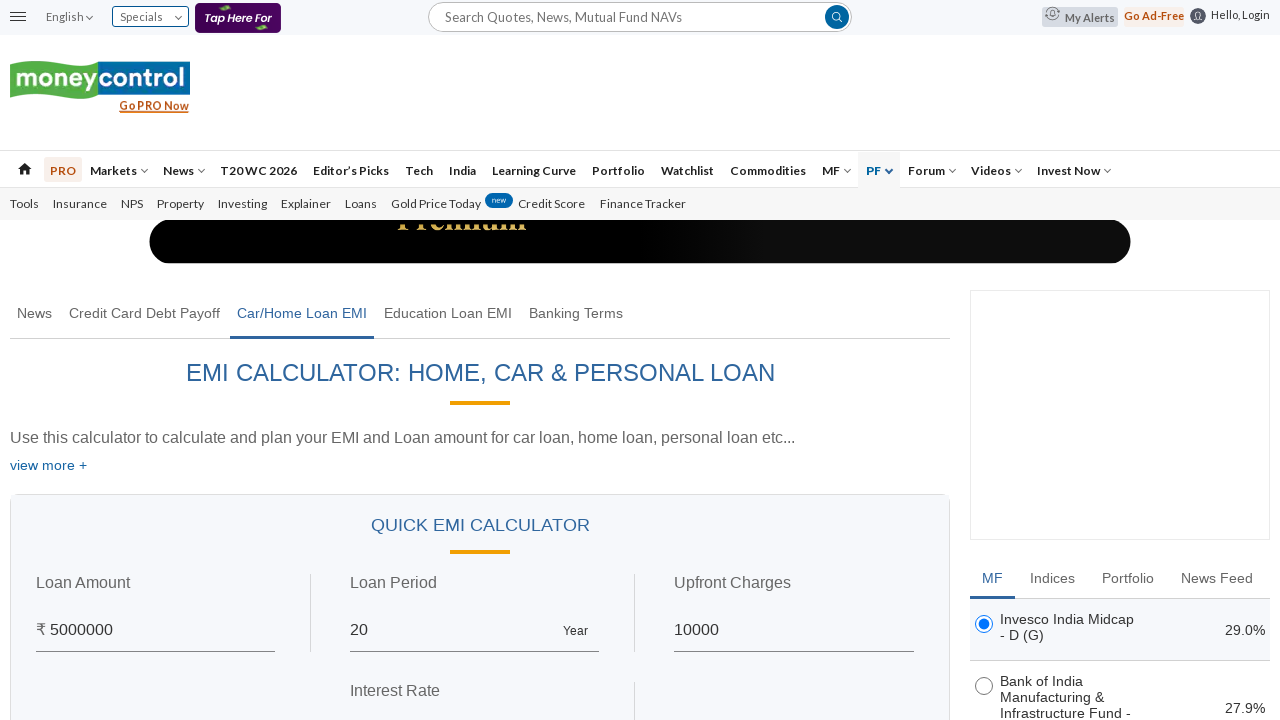

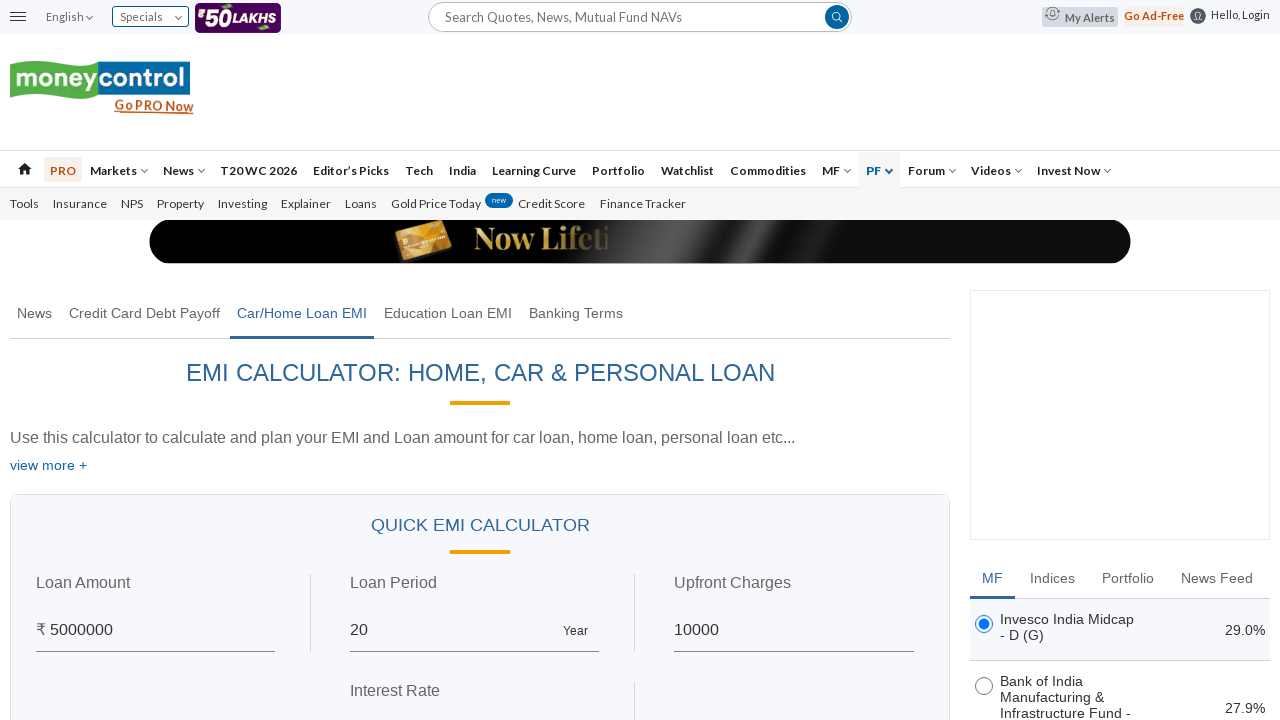